Tests clicking a link and verifying that the browser navigates to the new page with expected content.

Starting URL: https://testpages.herokuapp.com/styled/webdriver-example-page

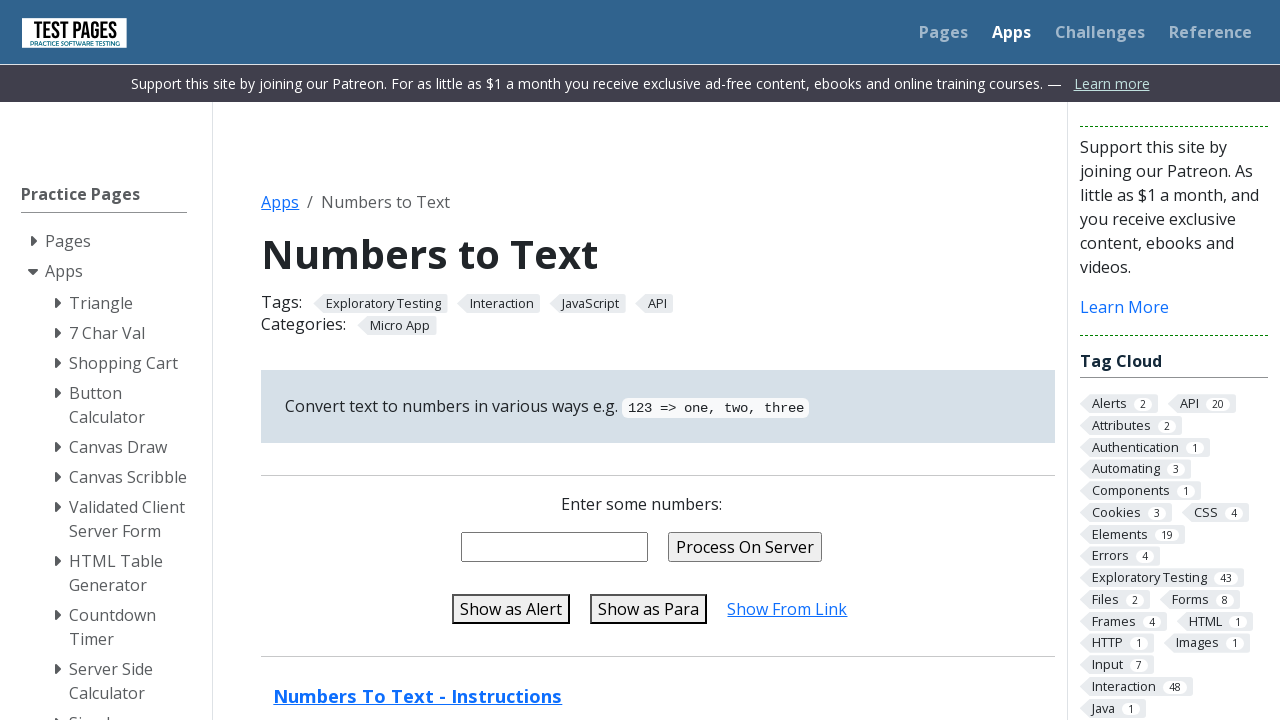

Clicked the link with ID 'clickable-link' at (787, 609) on #clickable-link
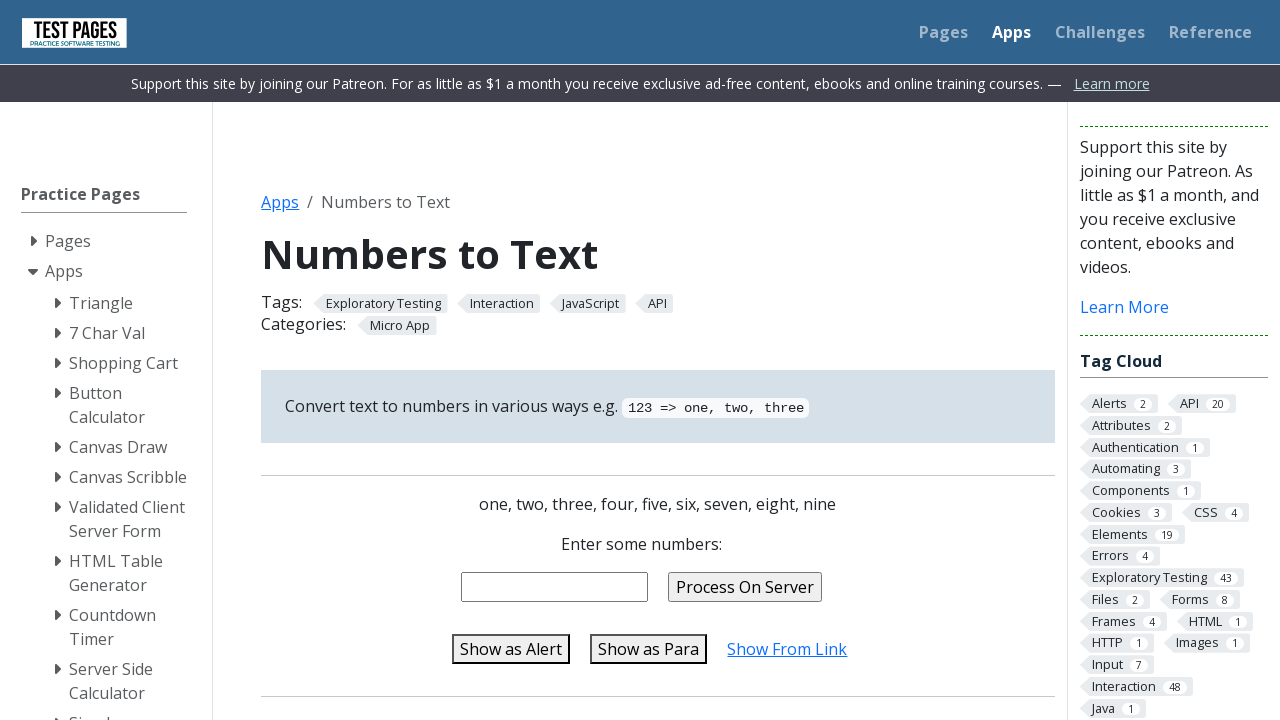

Waited for message element to appear on new page
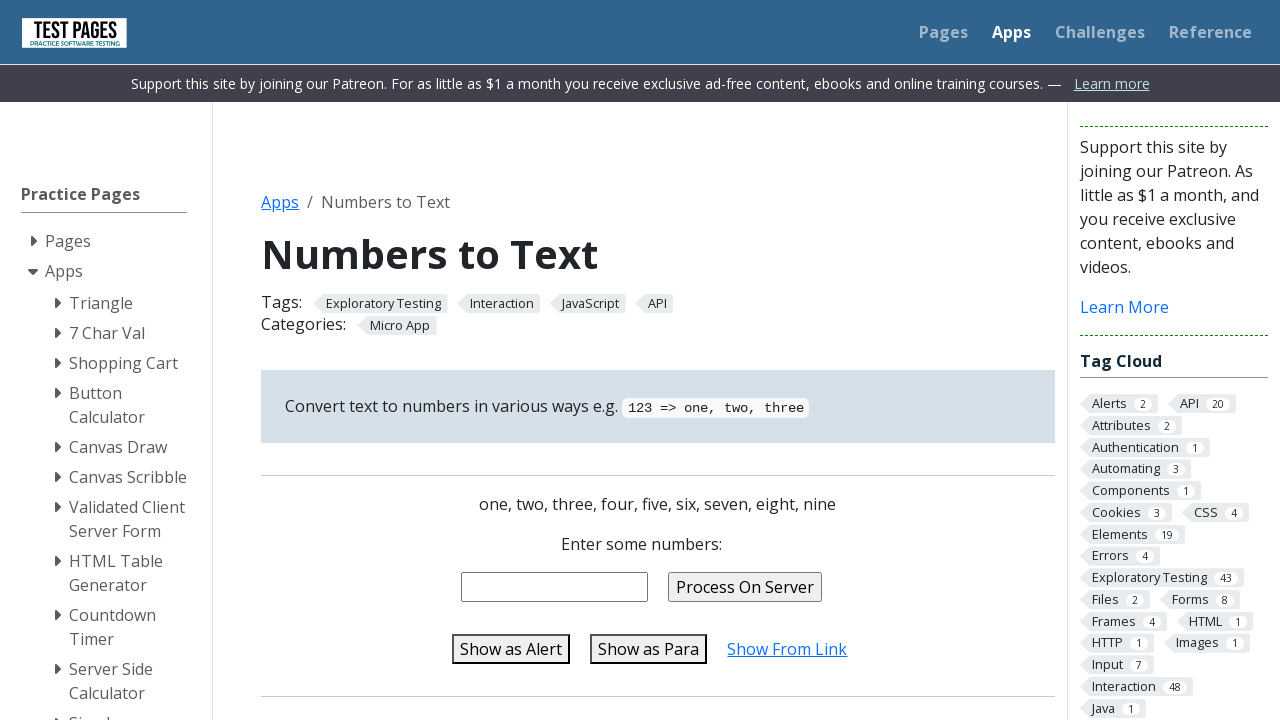

Verified message content contains expected text: 'one, two, three, four, five, six, seven, eight, nine'
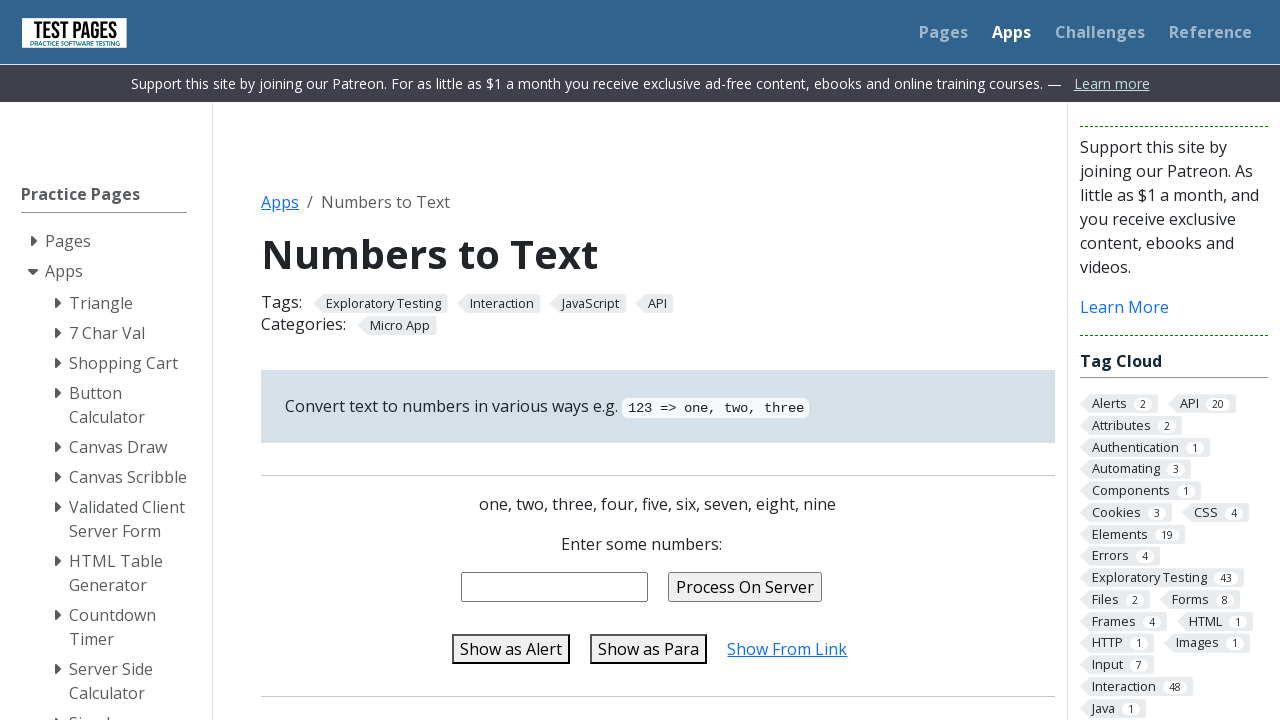

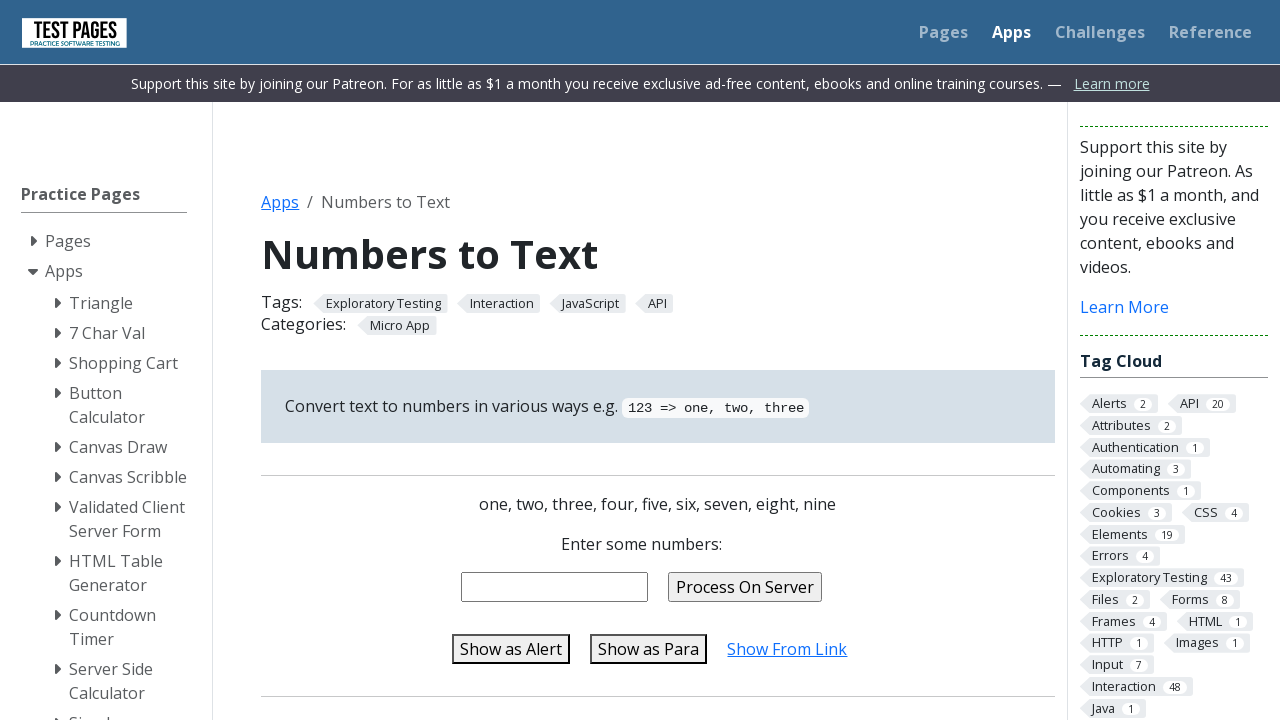